Tests drag and drop functionality by dragging a ball element to two different drop zones and verifying the drop was successful

Starting URL: https://v1.training-support.net/selenium/drag-drop

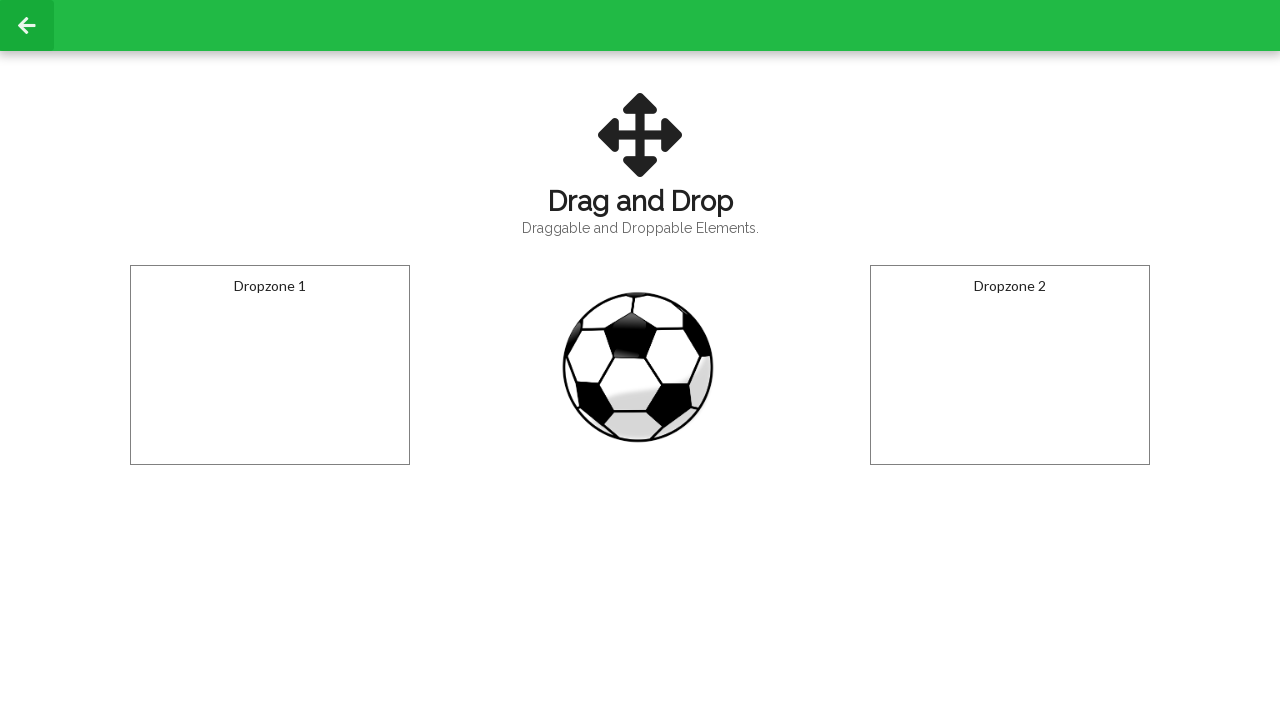

Located the draggable ball element
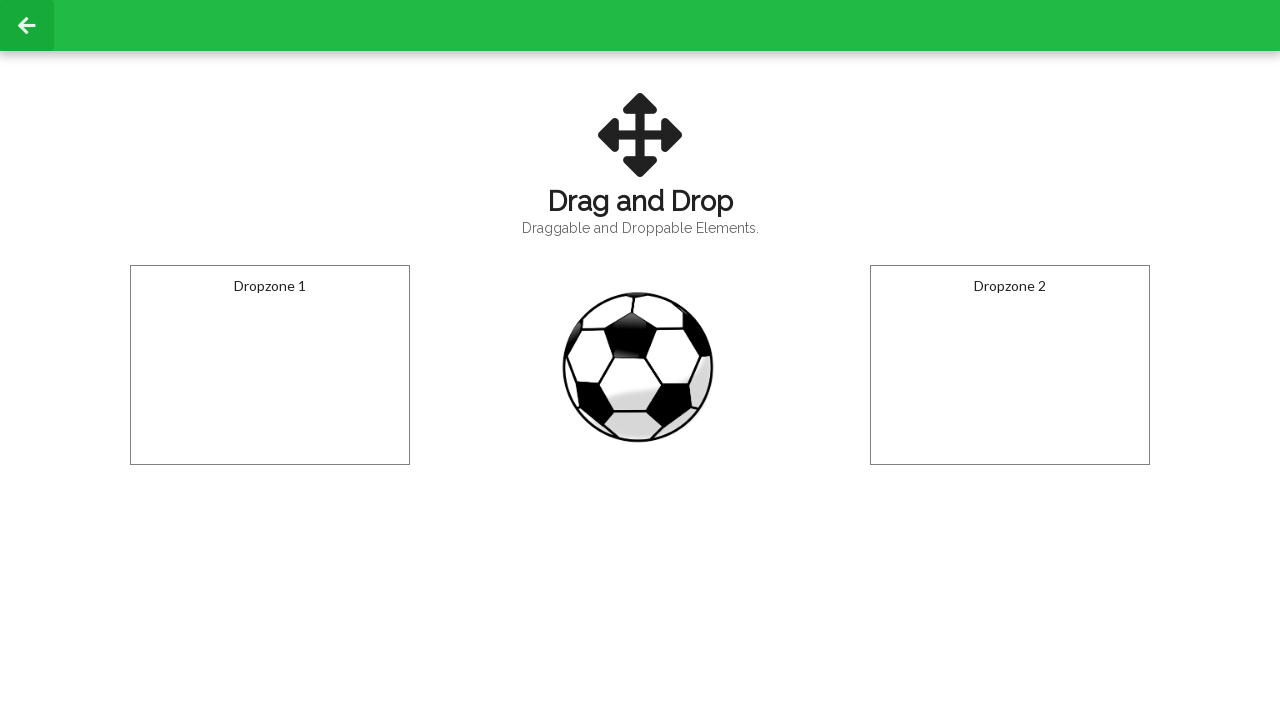

Located the first drop zone
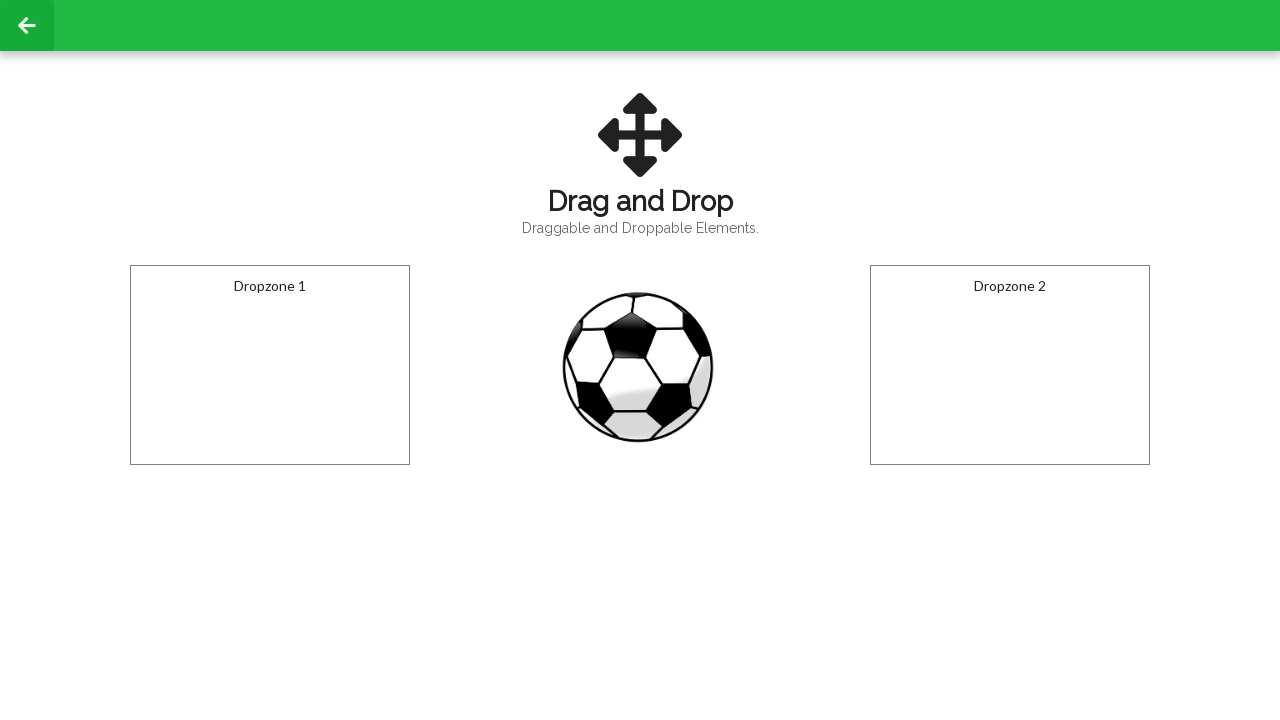

Located the second drop zone
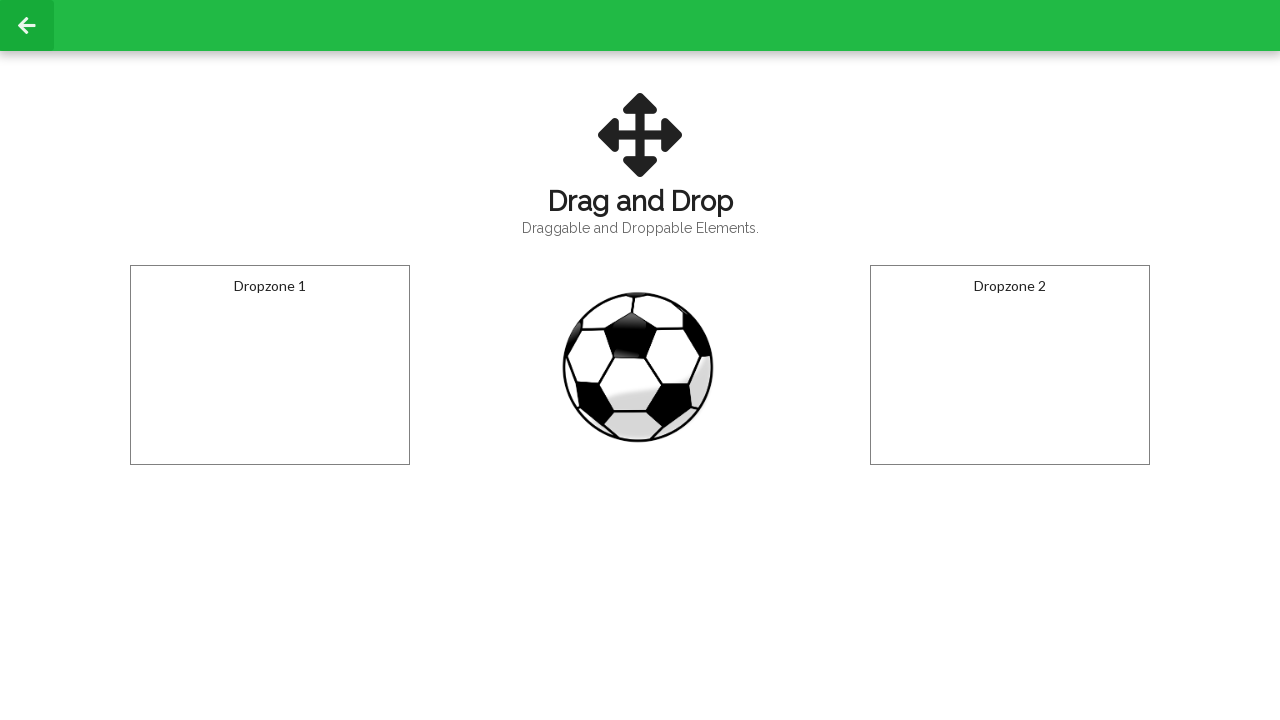

Dragged ball to first drop zone at (270, 365)
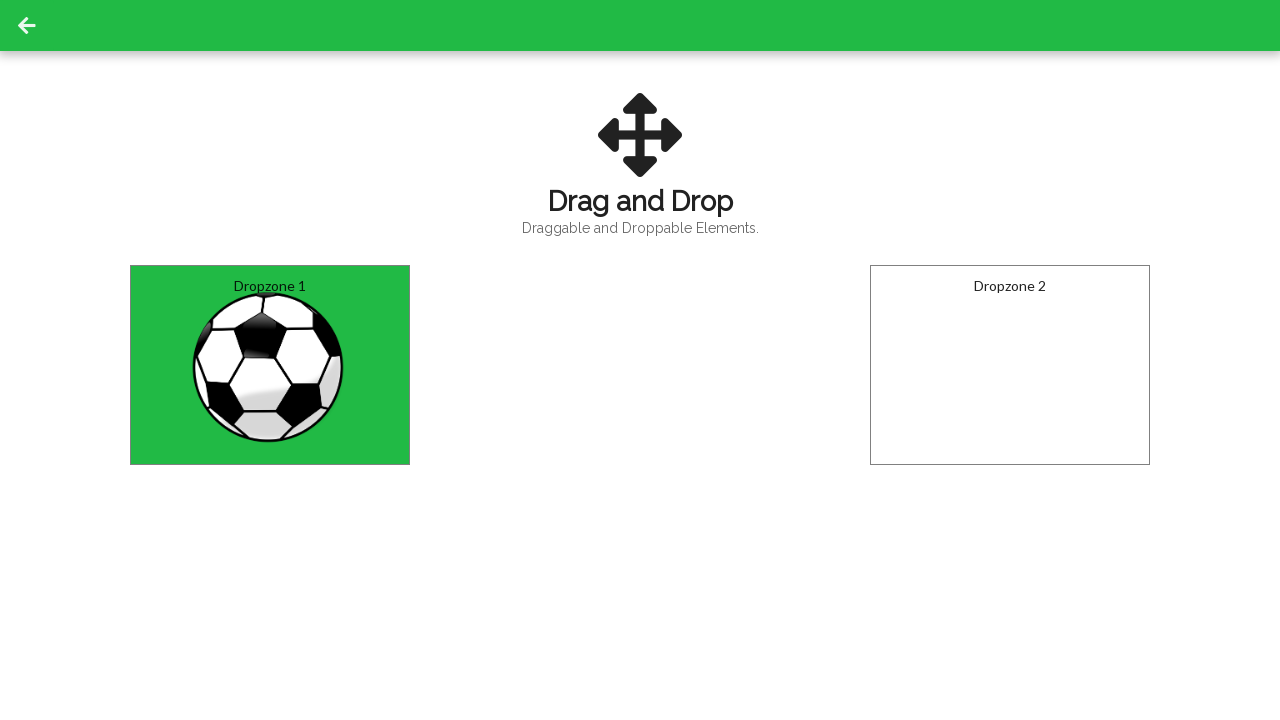

Verified ball was successfully dropped in first zone
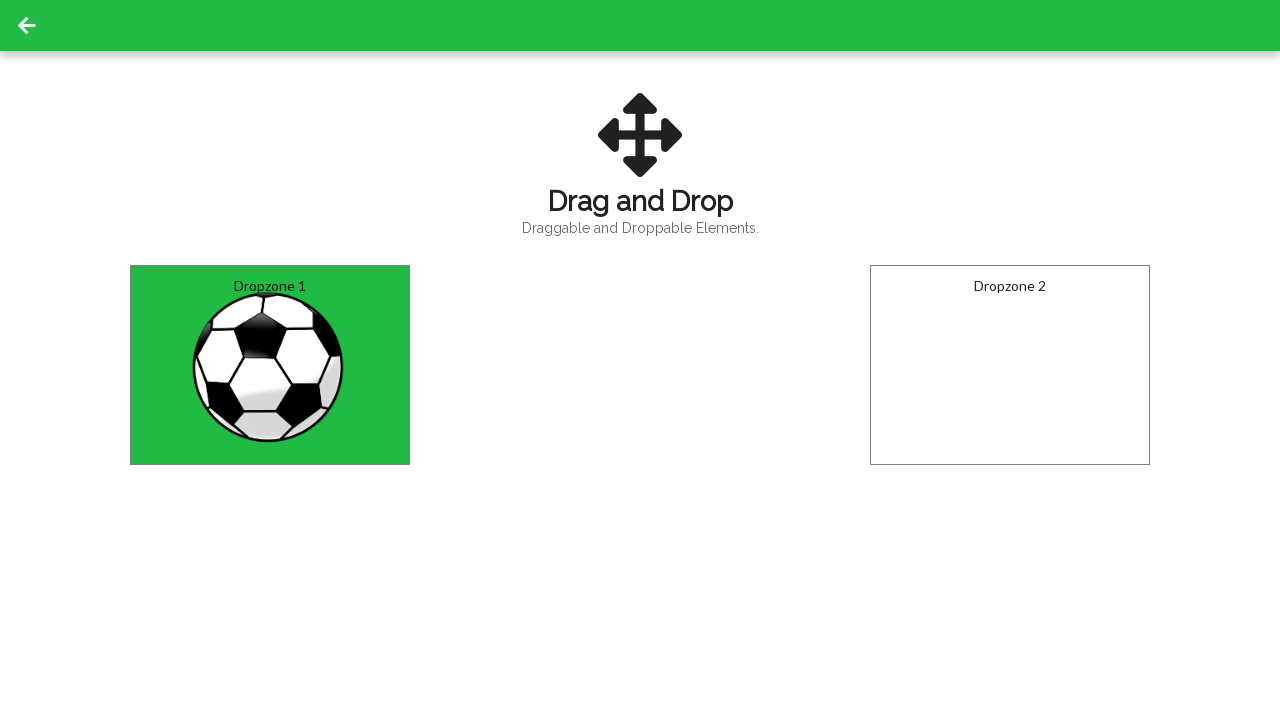

Dragged ball to second drop zone at (1010, 365)
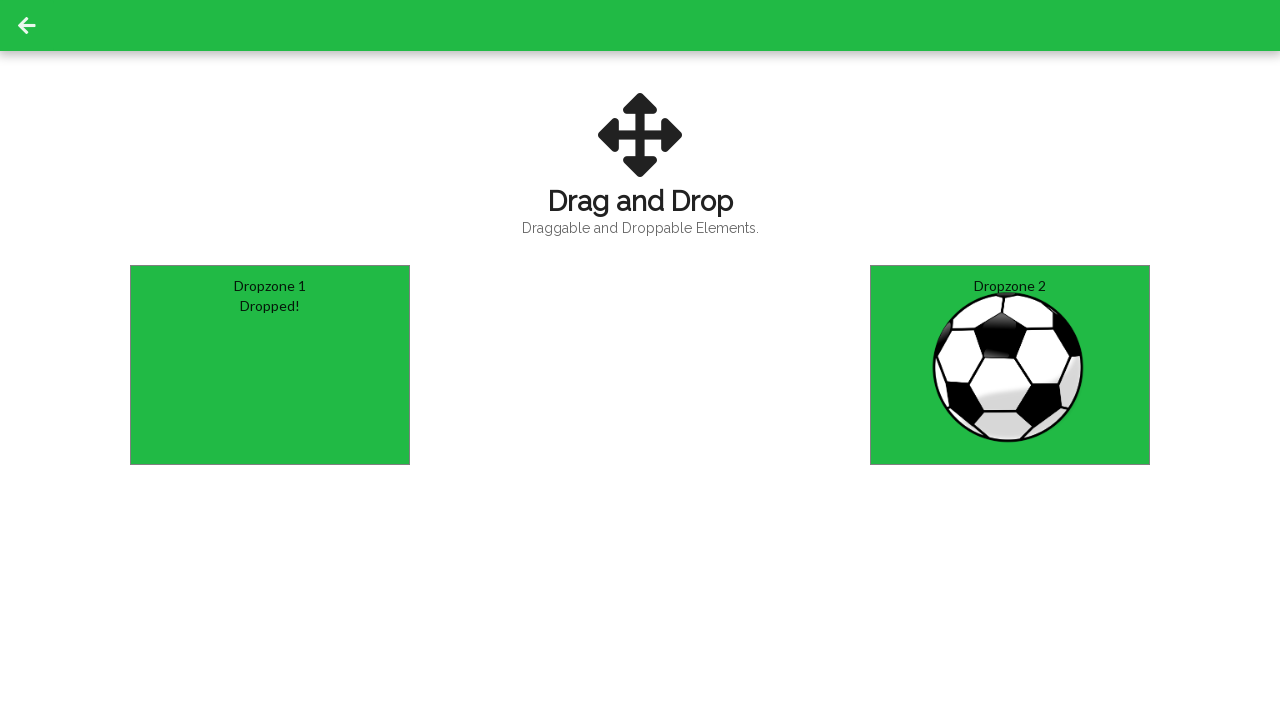

Verified ball was successfully dropped in second zone
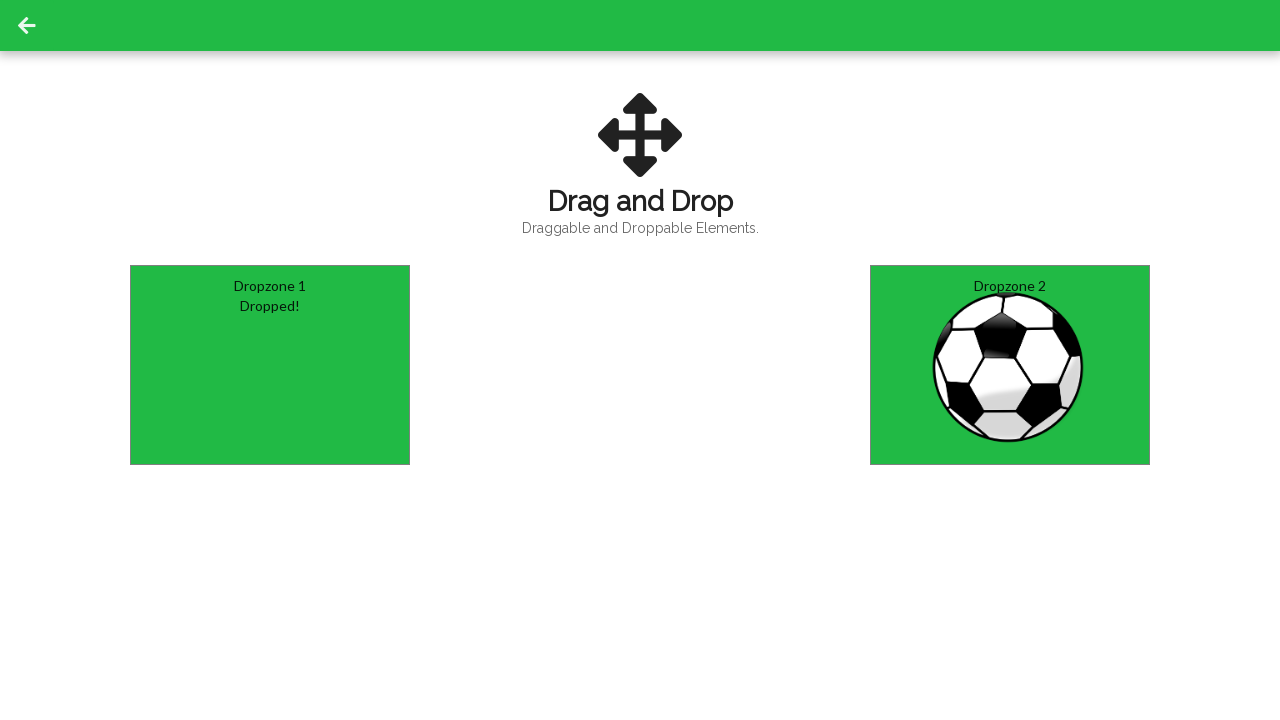

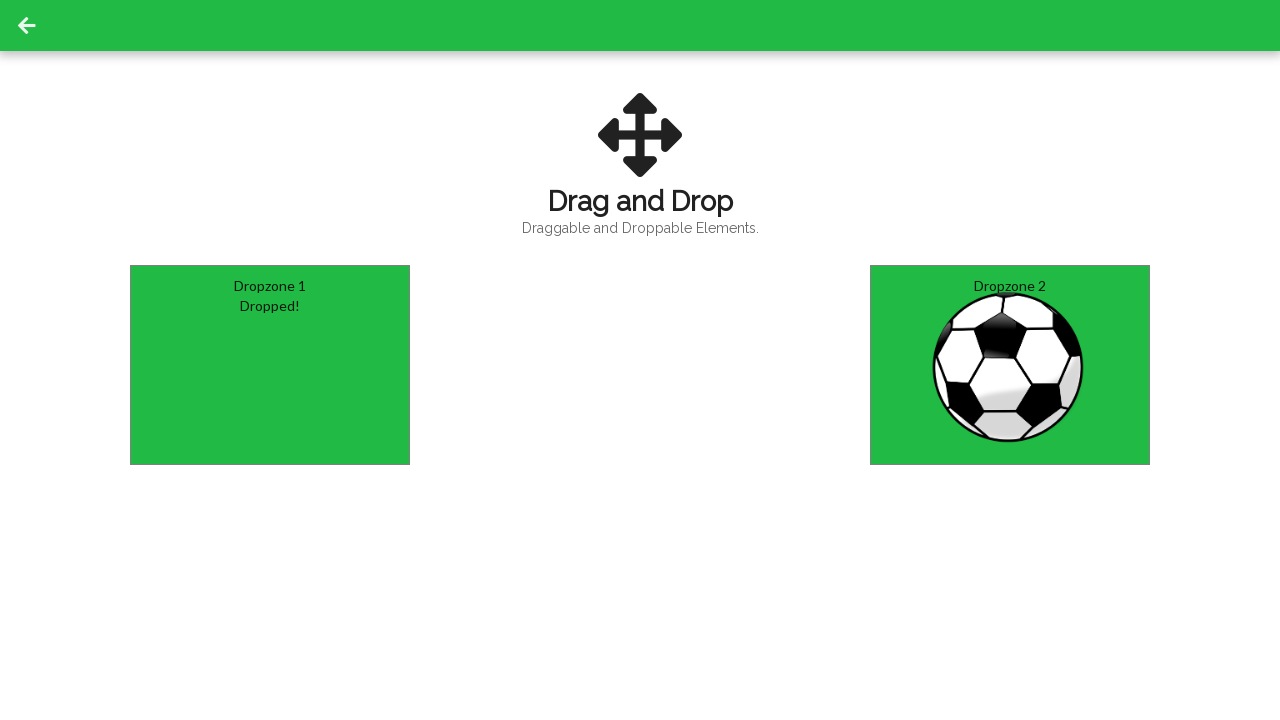